Tests footer navigation by scrolling to the footer section and interacting with footer links by opening them in new browser tabs

Starting URL: https://rahulshettyacademy.com/AutomationPractice/

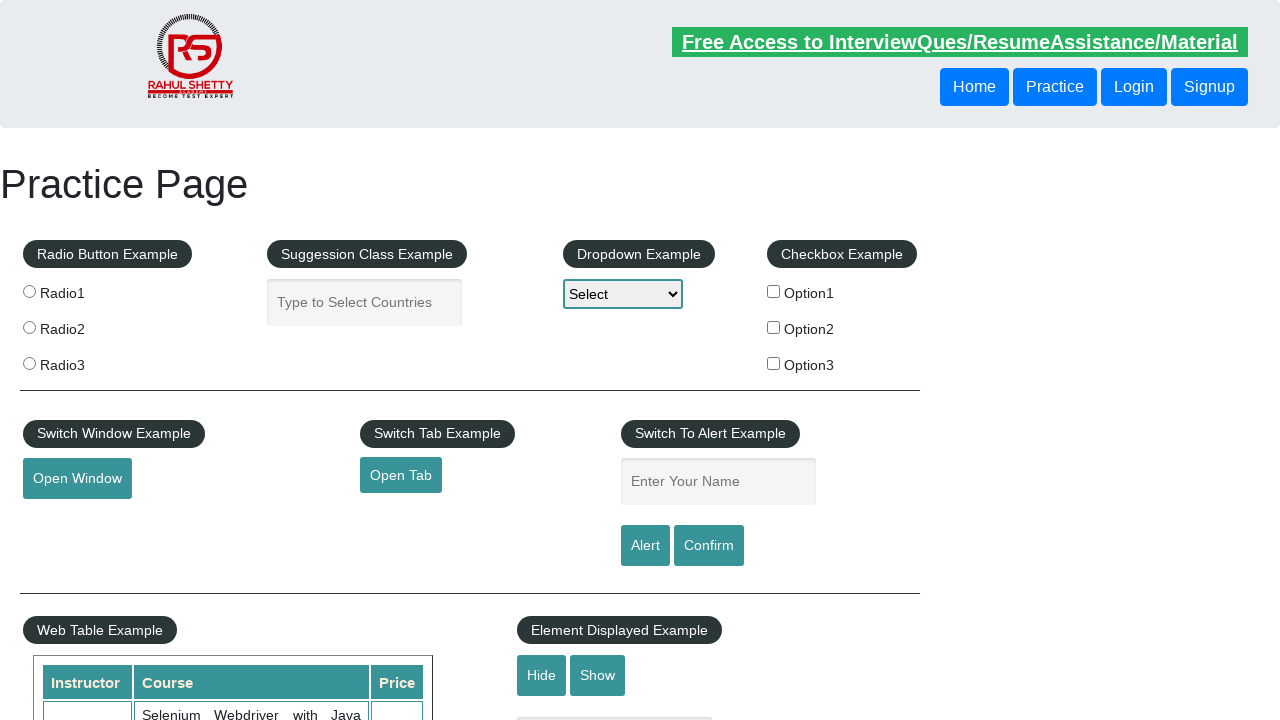

Scrolled down 900 pixels to reach footer section
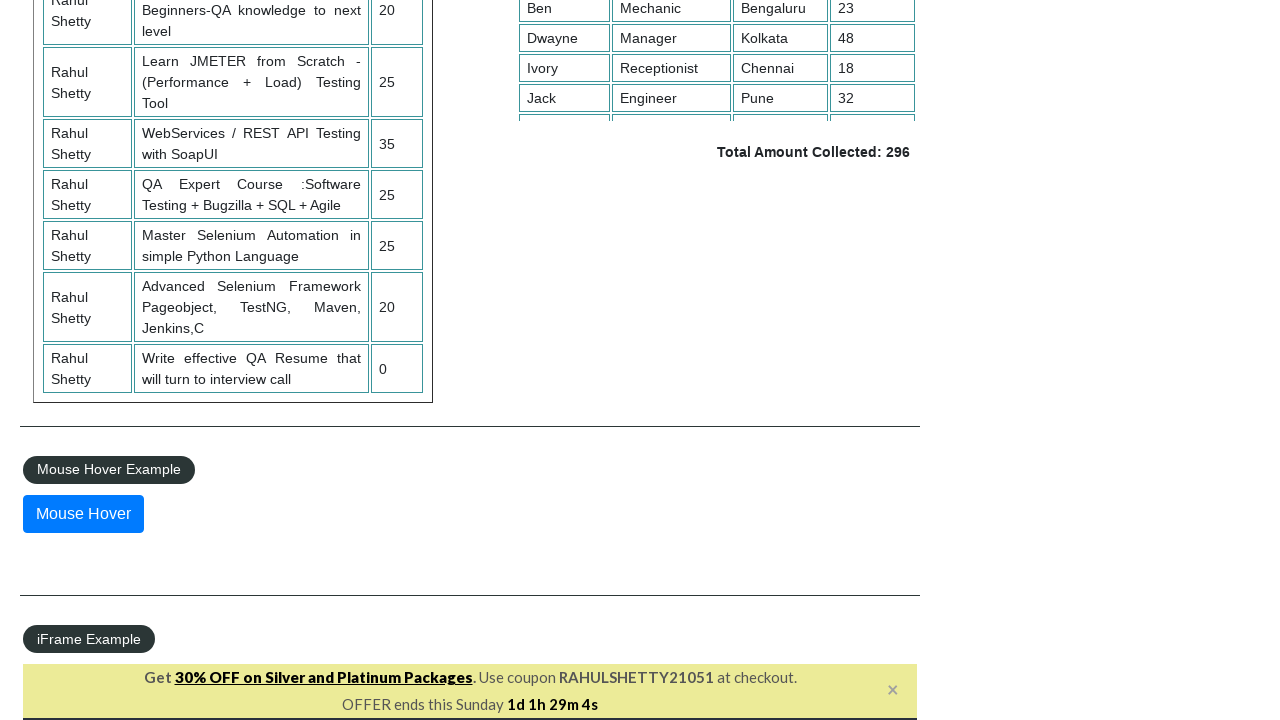

Footer section became visible
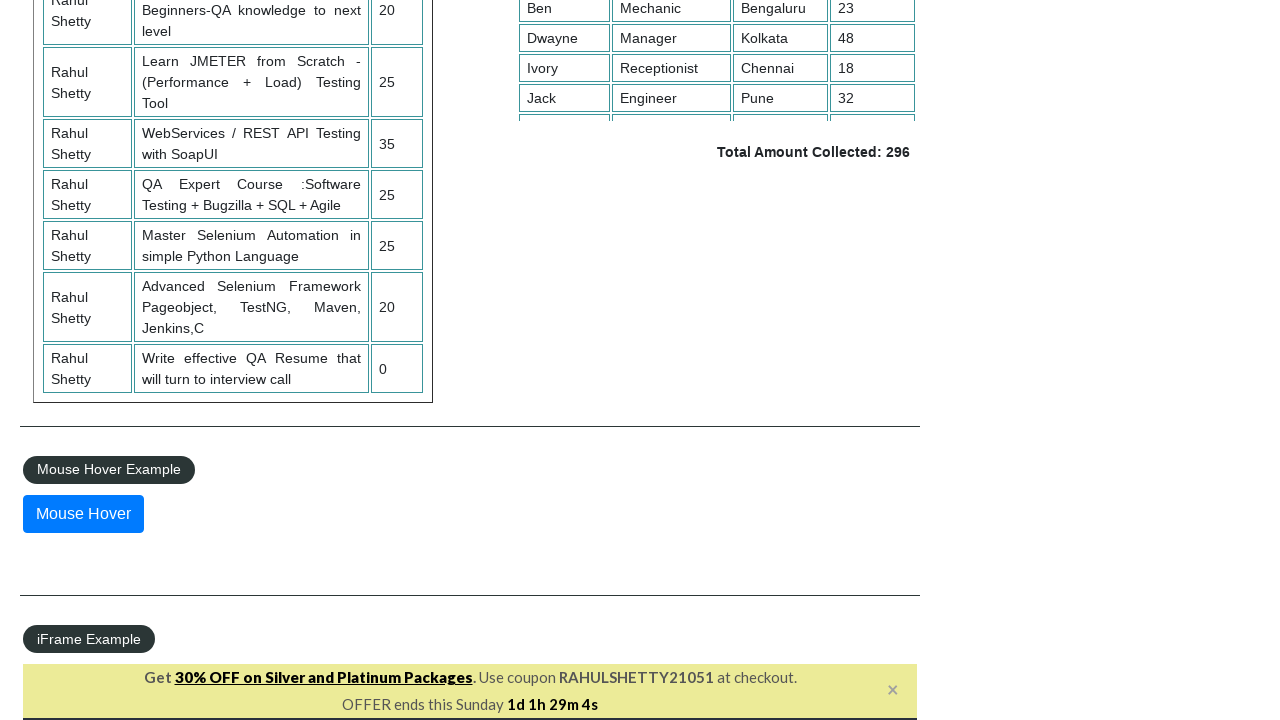

Located all footer links
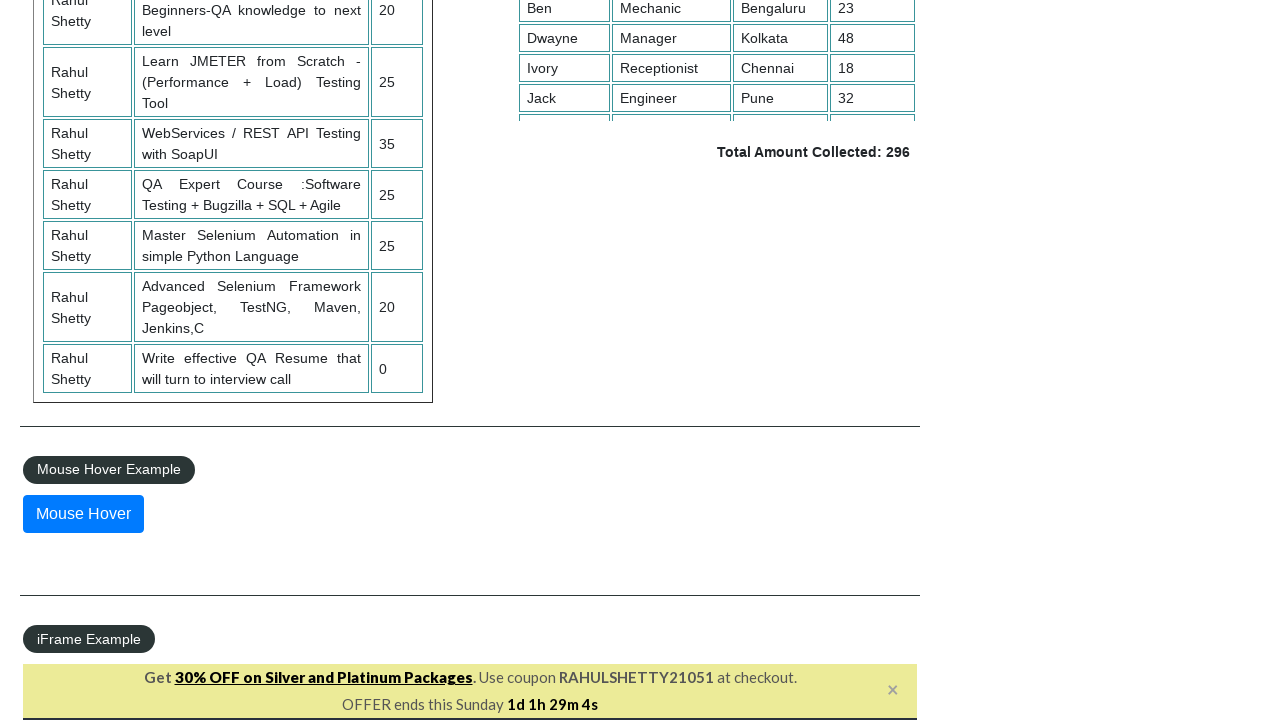

Found 20 footer links
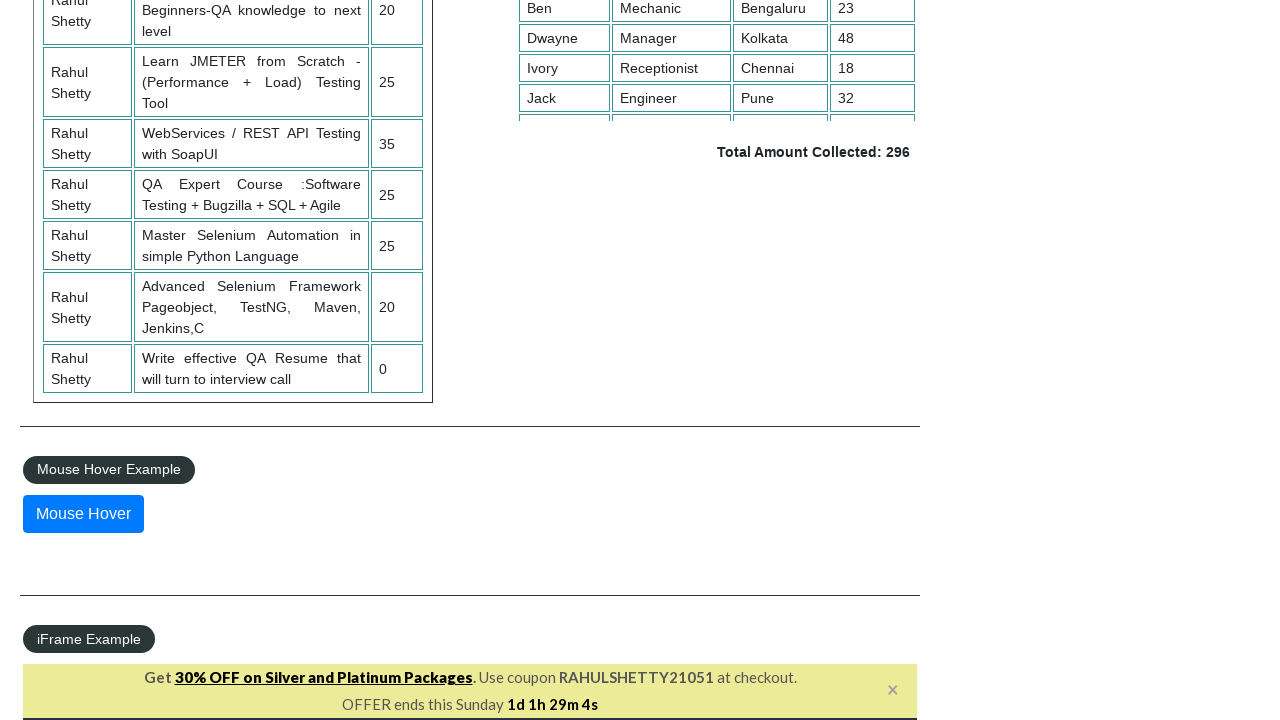

Opened footer link 1 in new tab using Ctrl+Click at (157, 482) on xpath=//li[@class='gf-li']//a >> nth=0
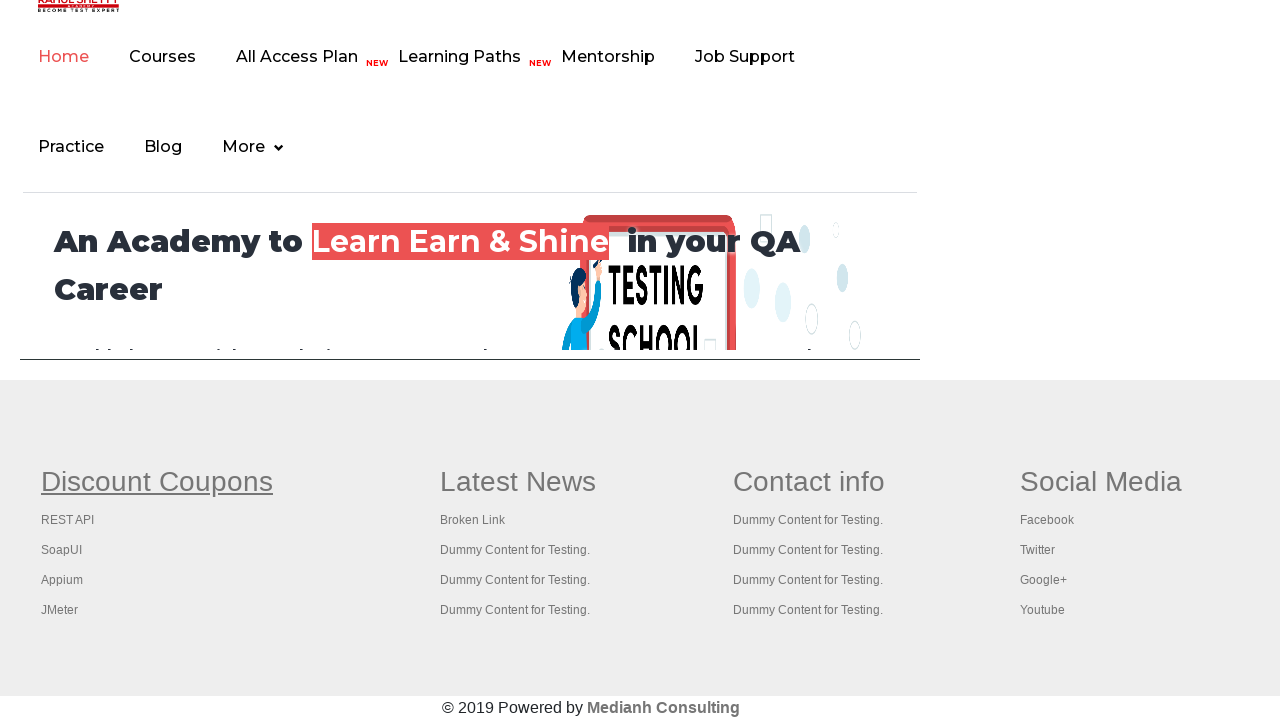

Waited 500ms after opening link 1
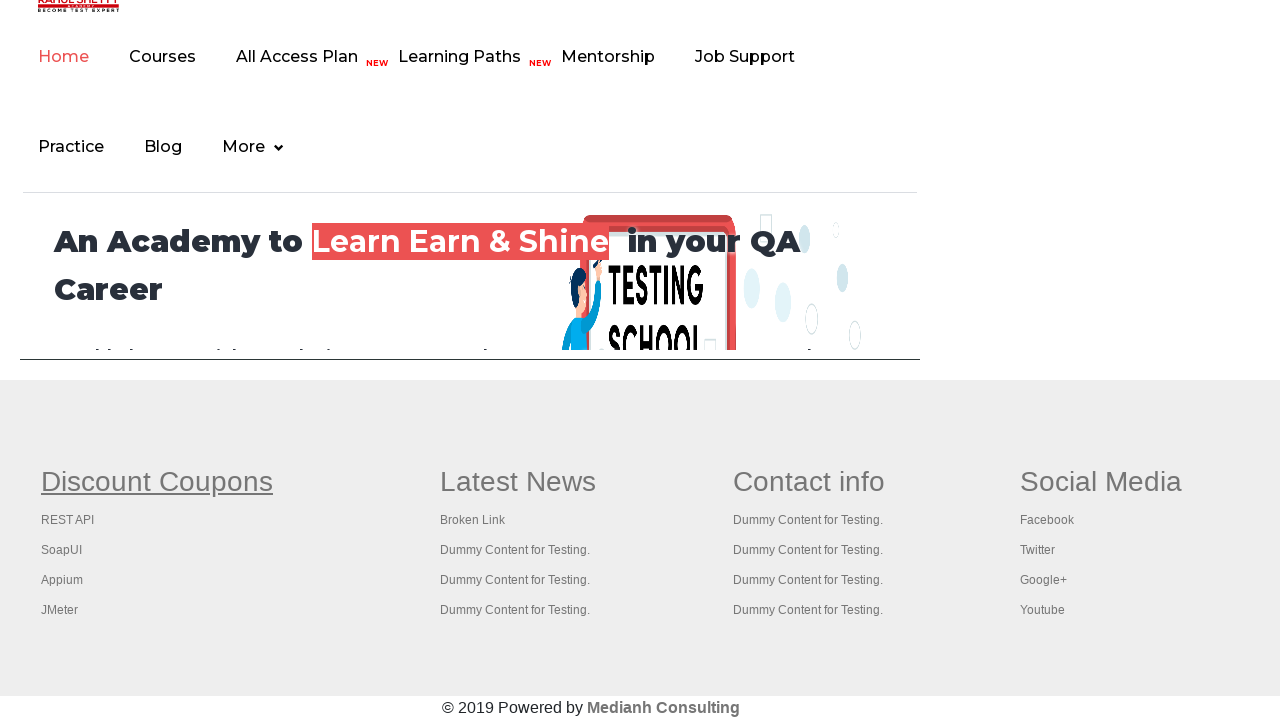

Opened footer link 2 in new tab using Ctrl+Click at (68, 520) on xpath=//li[@class='gf-li']//a >> nth=1
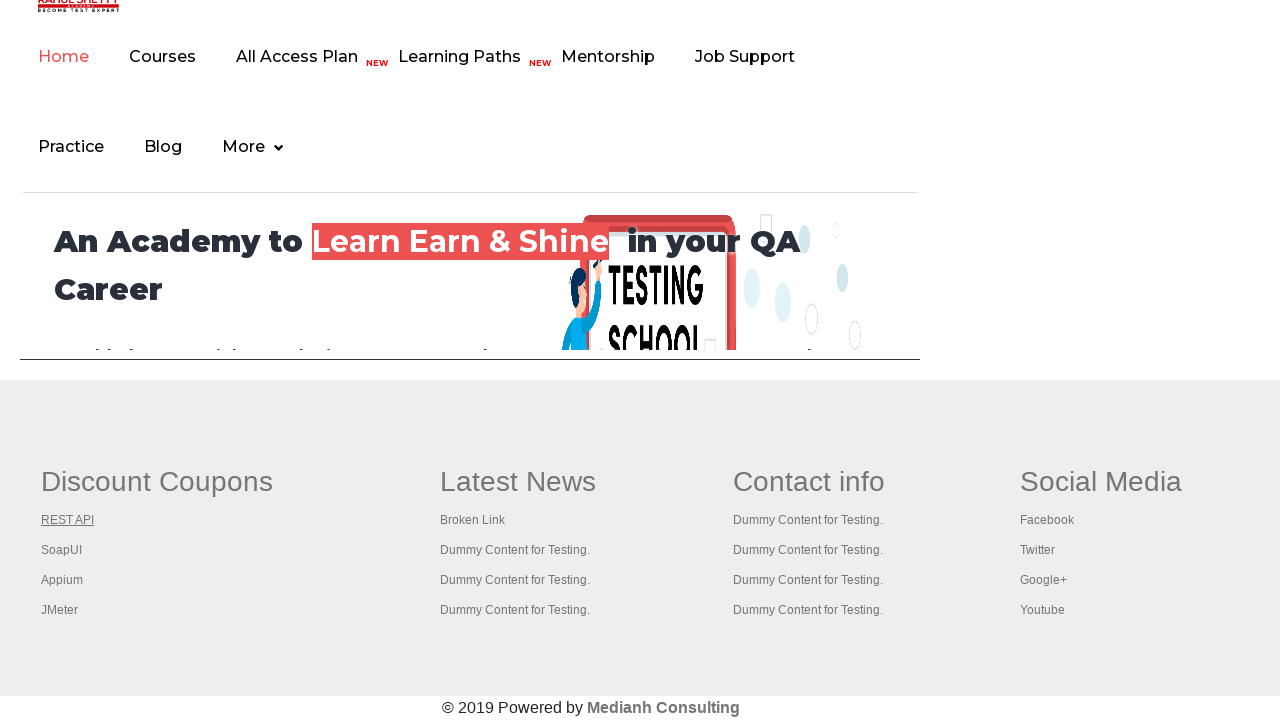

Waited 500ms after opening link 2
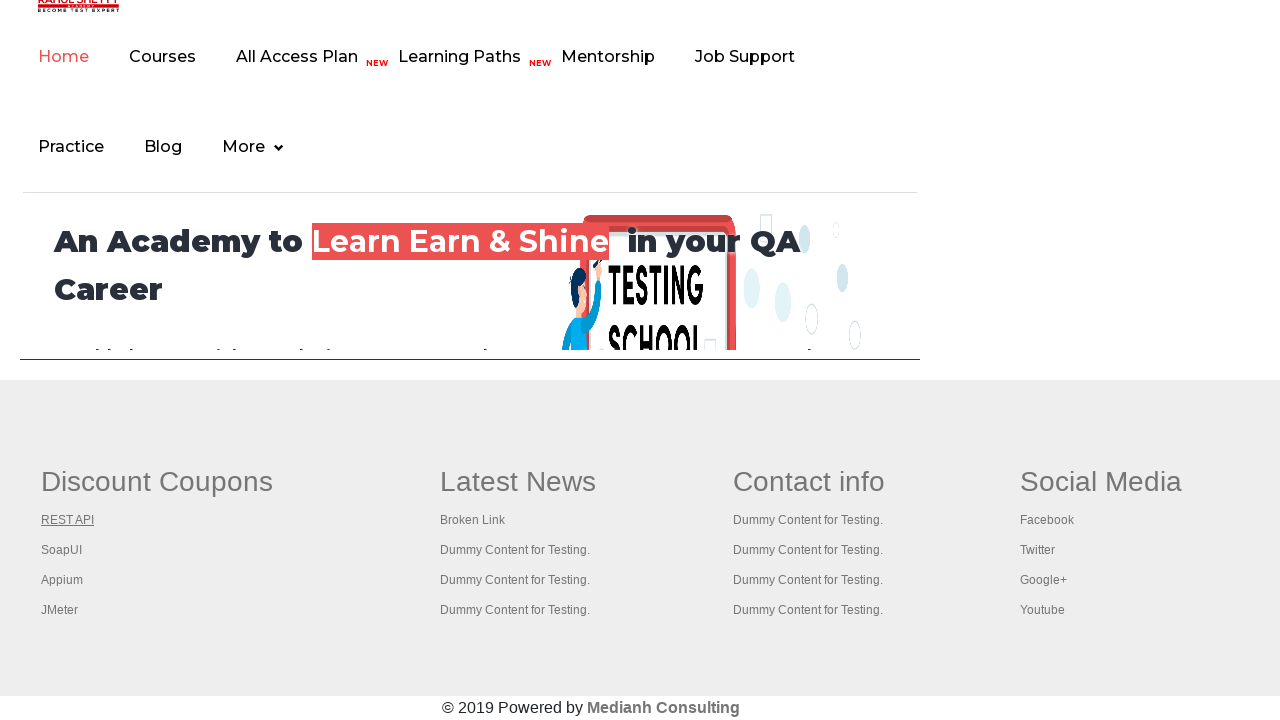

Opened footer link 3 in new tab using Ctrl+Click at (62, 550) on xpath=//li[@class='gf-li']//a >> nth=2
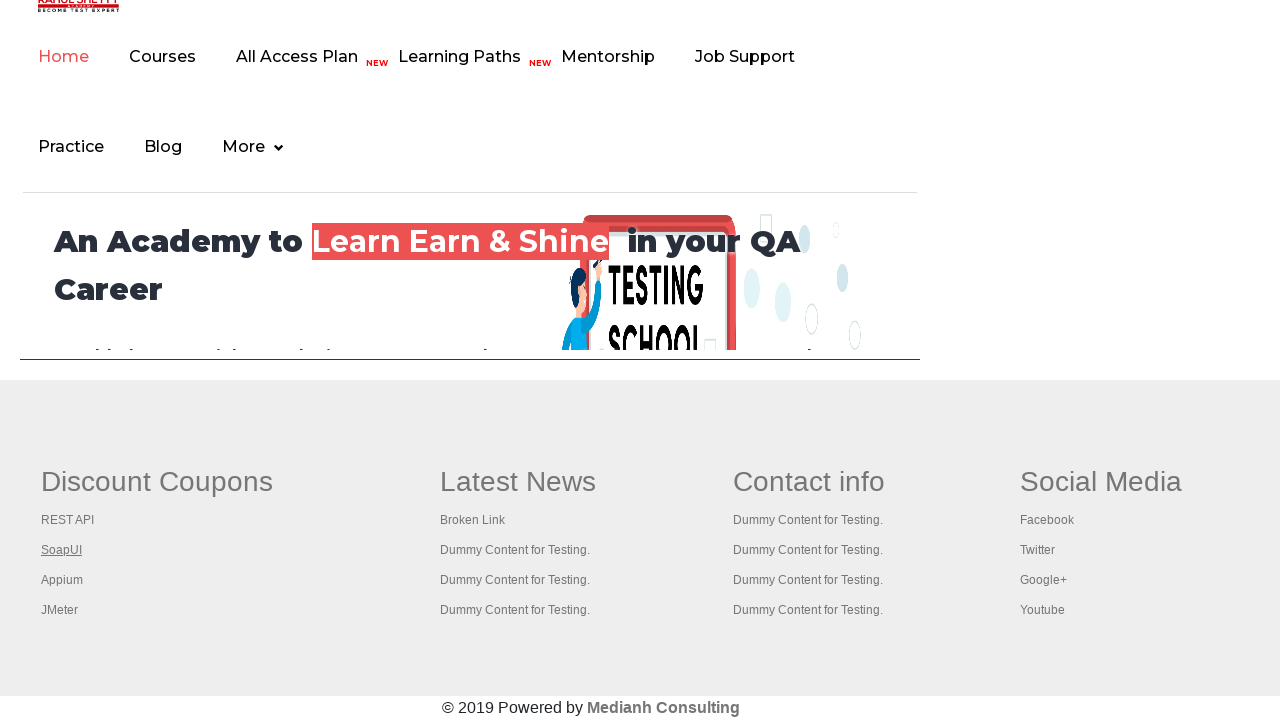

Waited 500ms after opening link 3
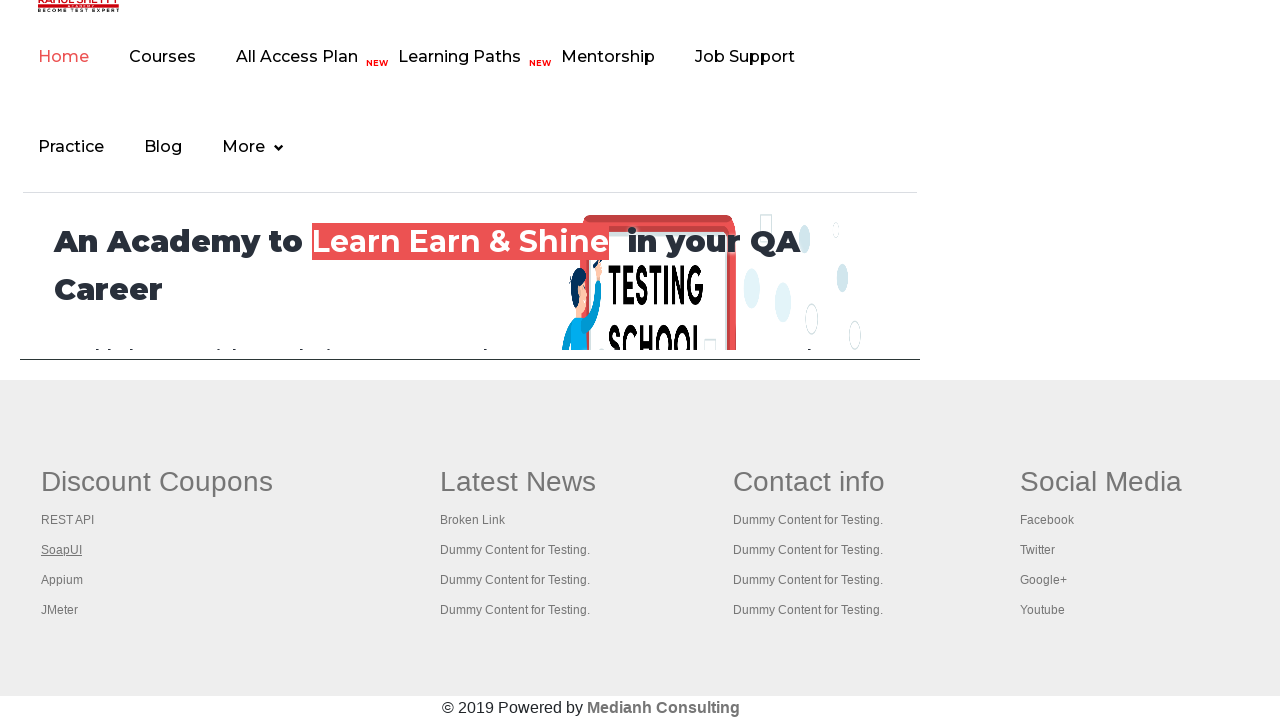

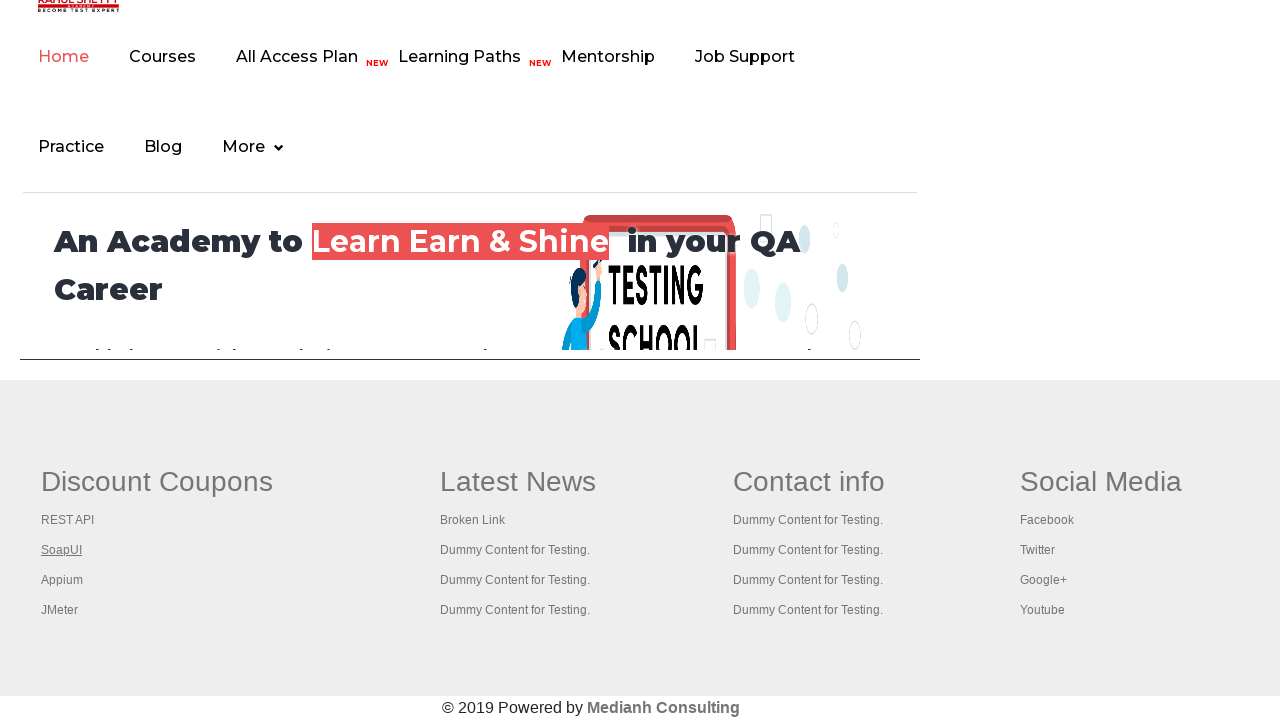